Tests Baidu mobile search functionality by entering a search query and submitting the form

Starting URL: http://m.baidu.com/

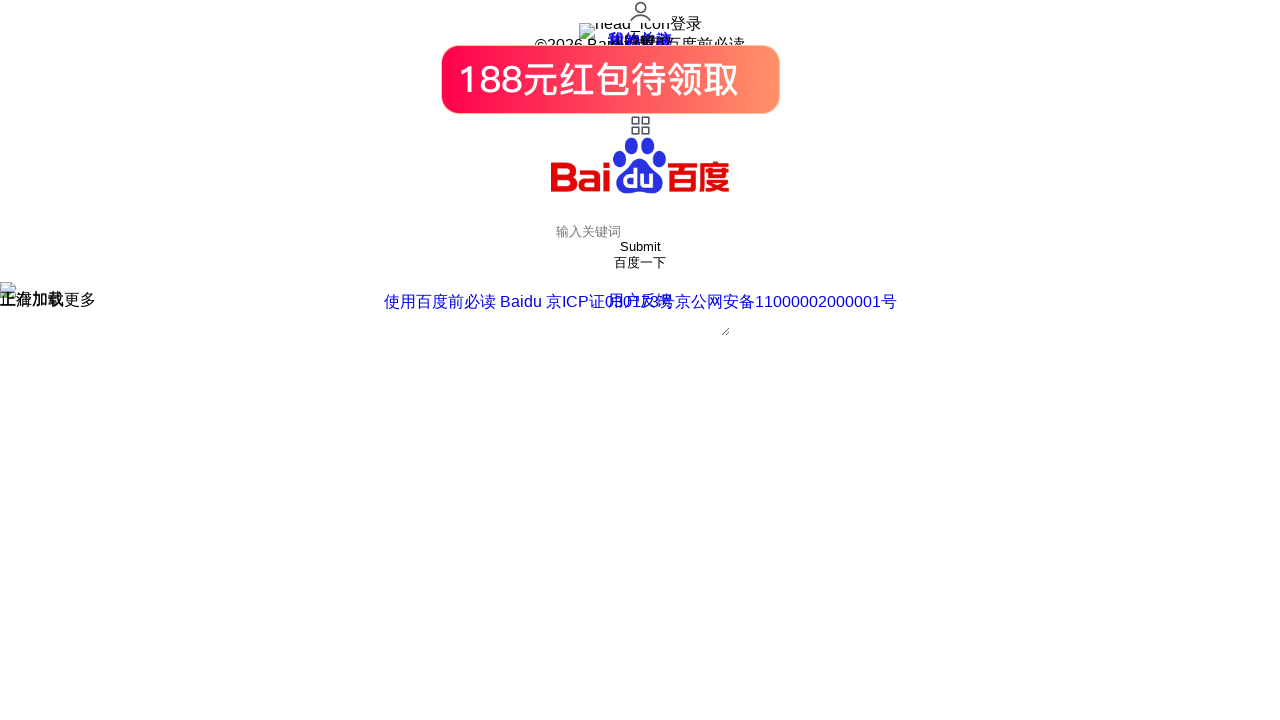

Filled search field with 'hello' on input[name='word']
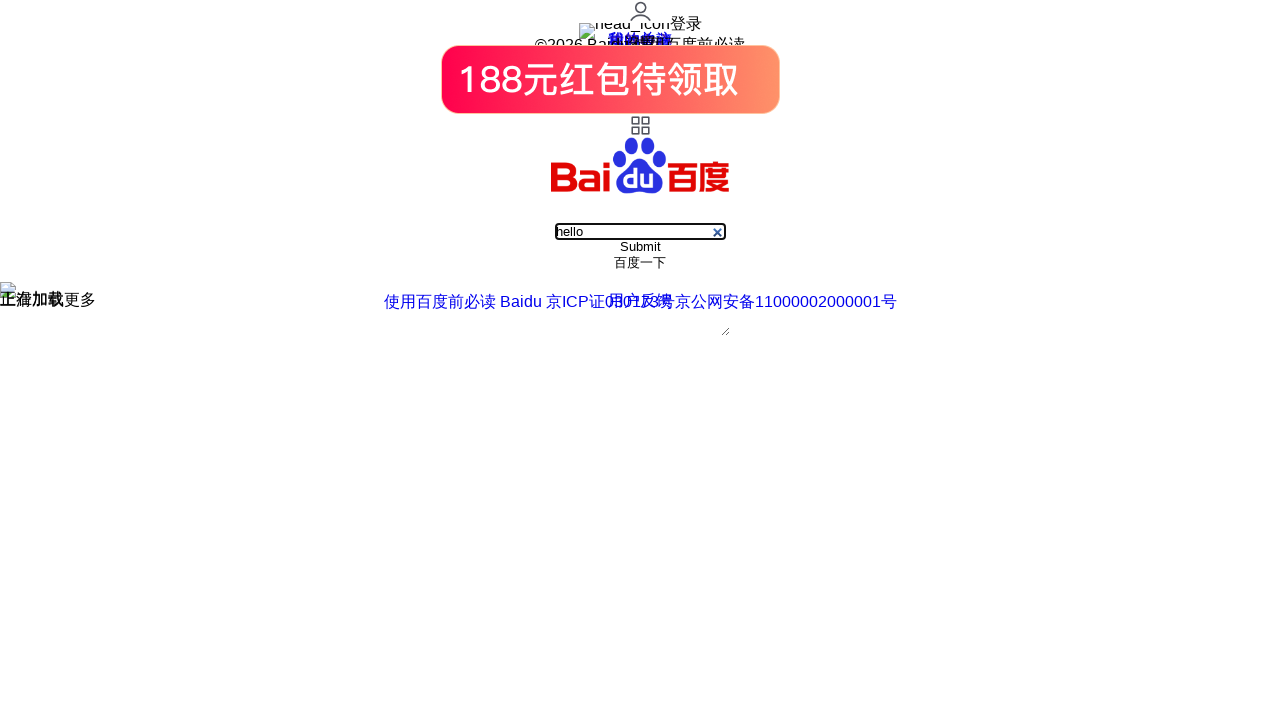

Submitted search form by pressing Enter on input[name='word']
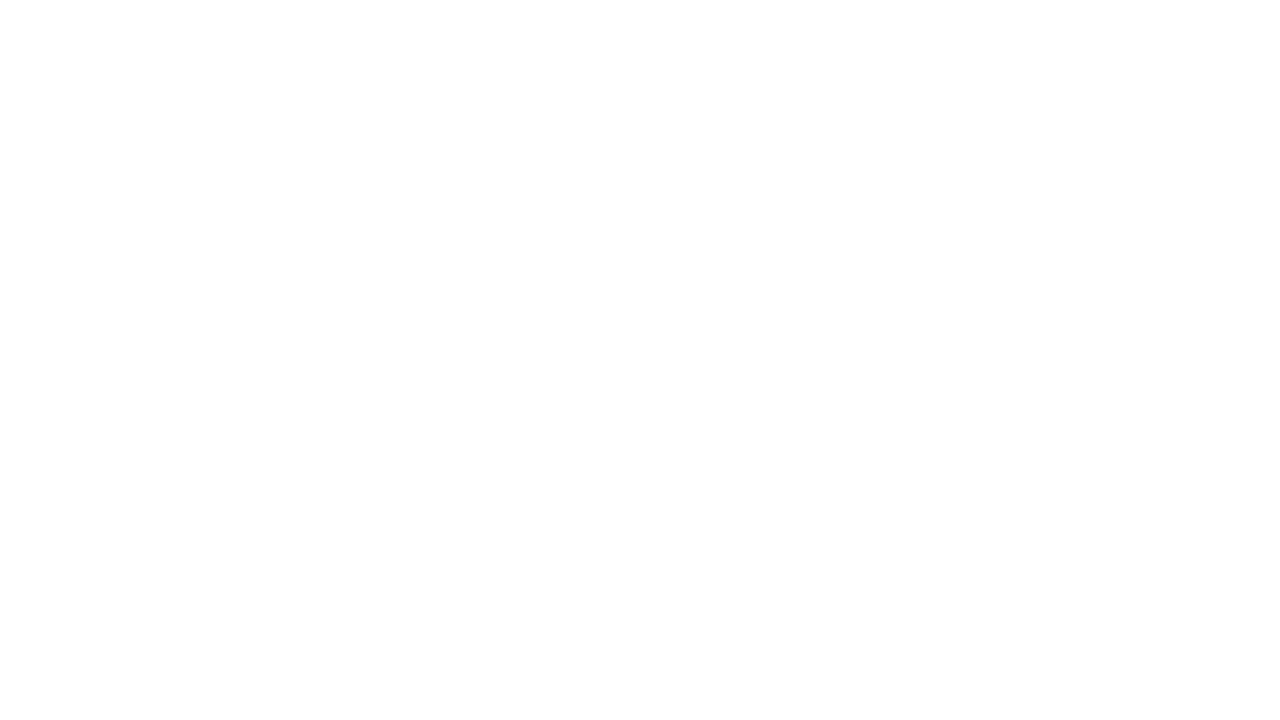

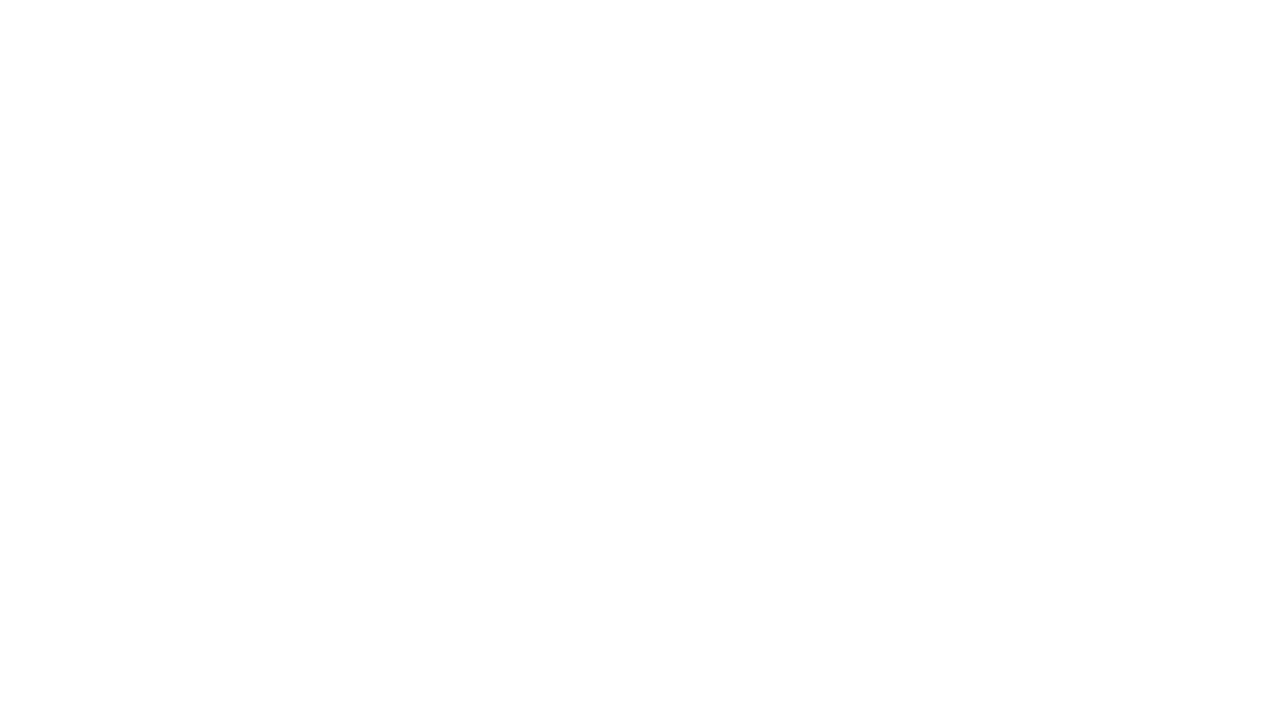